Tests various dropdown and form controls on a flight booking page including currency selection, passenger count, origin/destination selection, checkboxes, and trip type selection

Starting URL: https://rahulshettyacademy.com/dropdownsPractise/

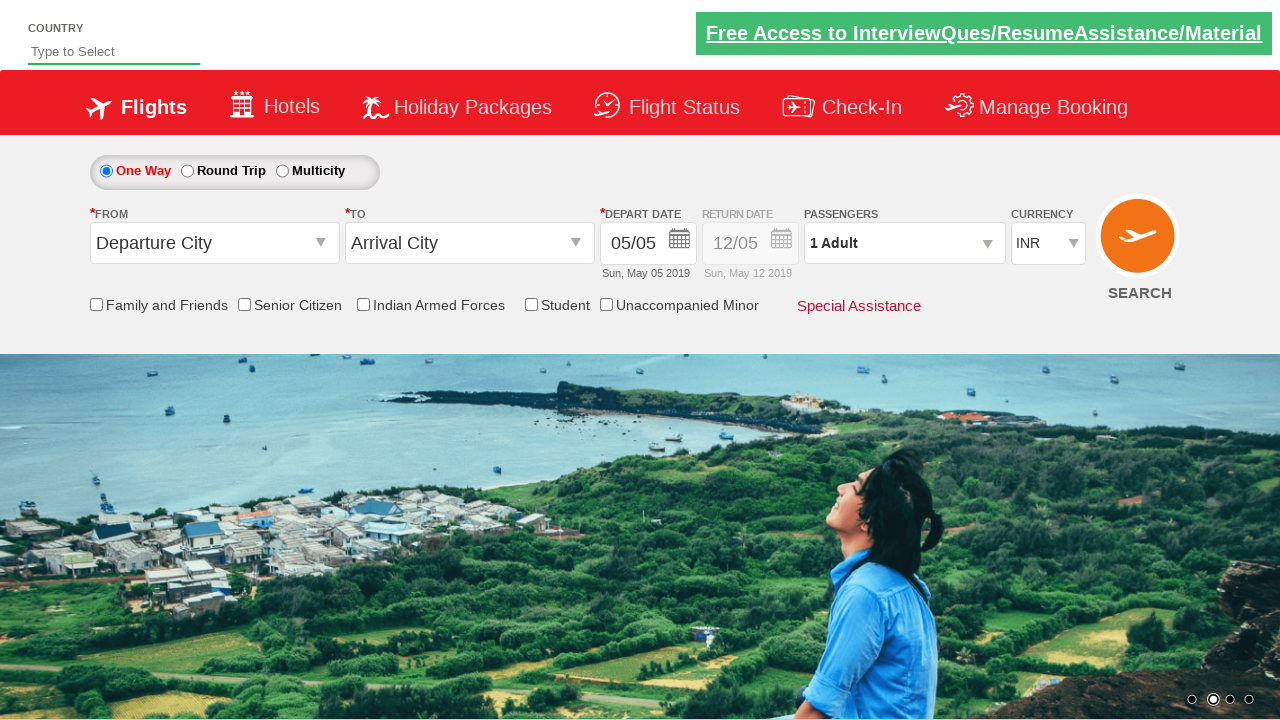

Selected AED currency from dropdown by index on #ctl00_mainContent_DropDownListCurrency
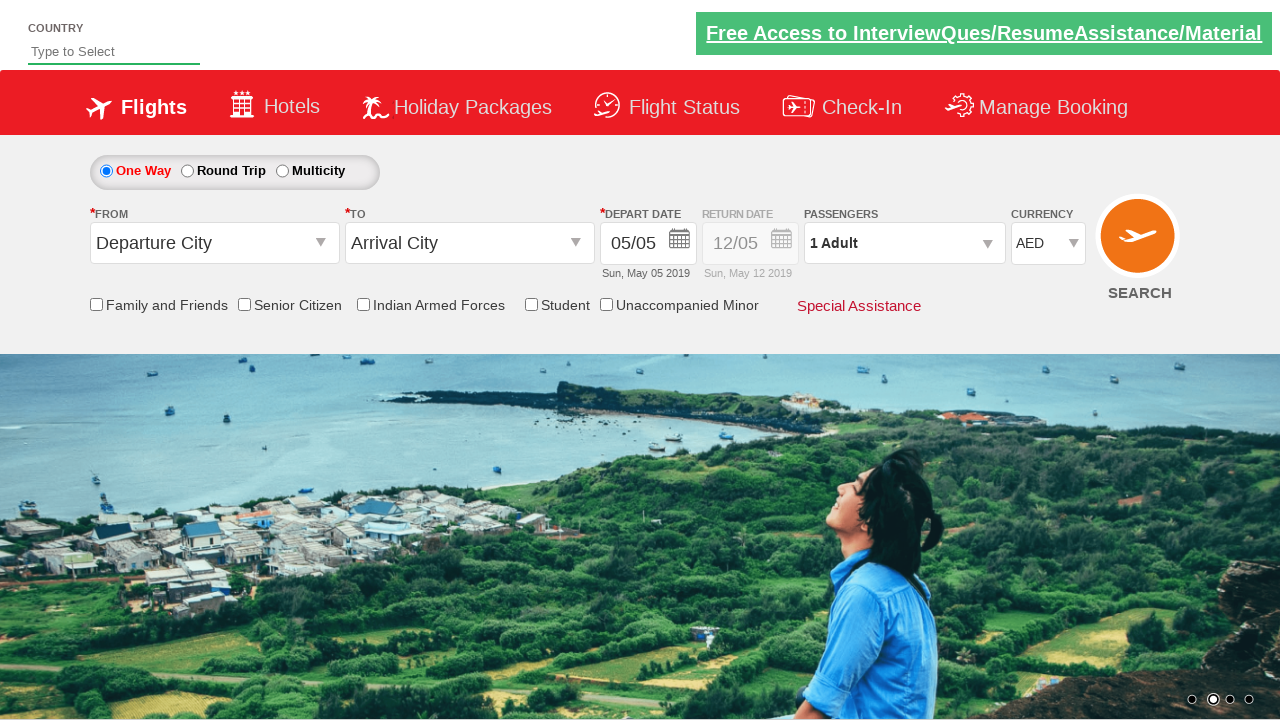

Clicked on passenger info div to open passenger selection at (904, 243) on div#divpaxinfo
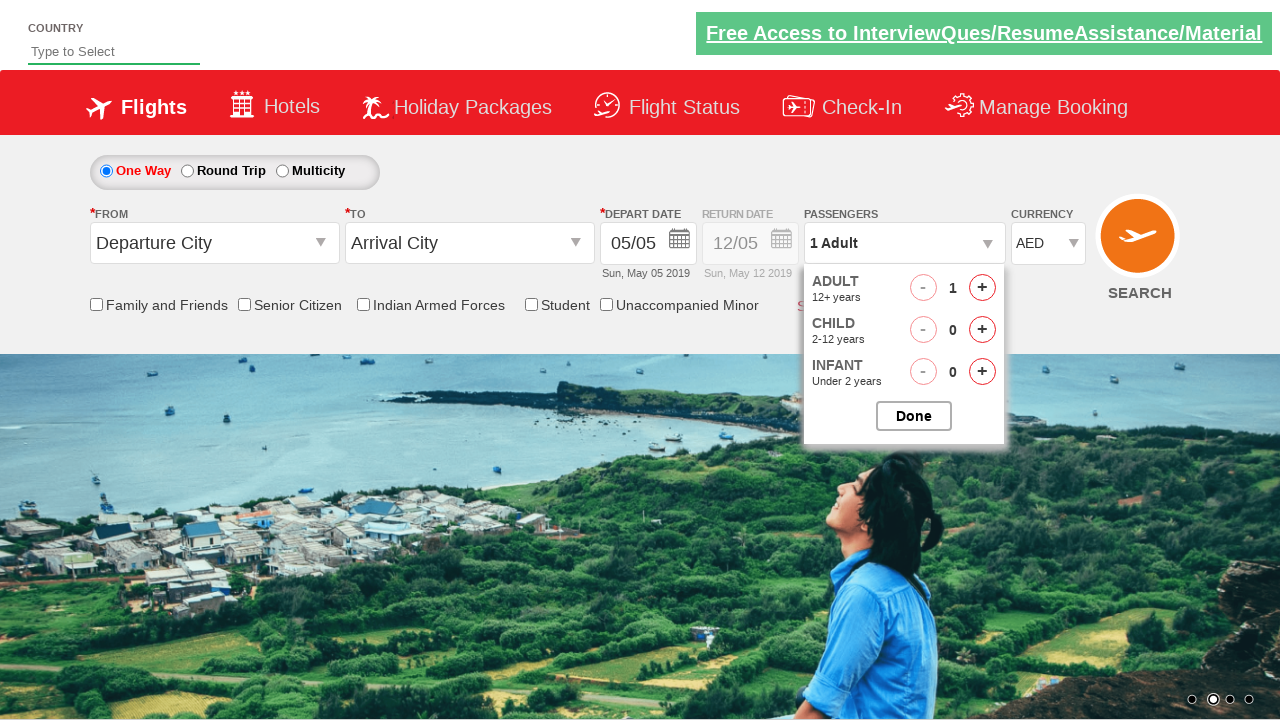

Waited 1000ms for passenger selection UI to load
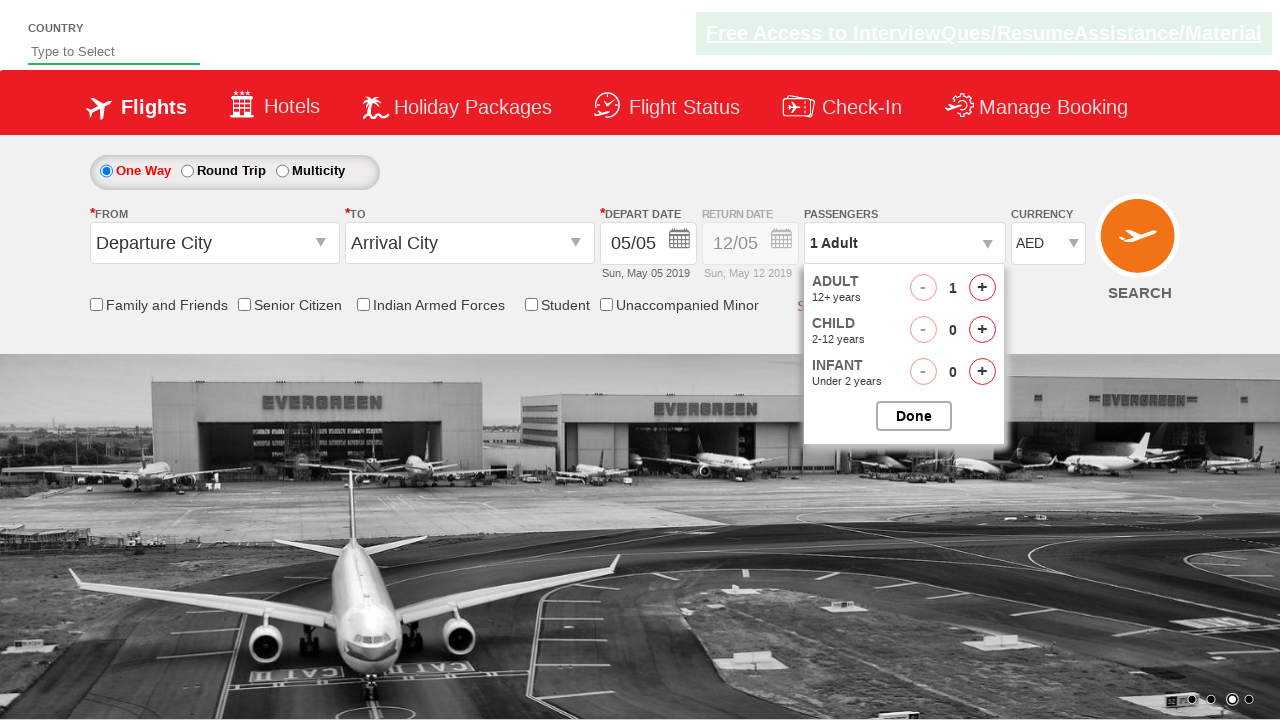

Incremented adult passenger count (iteration 1 of 8) at (982, 288) on span#hrefIncAdt
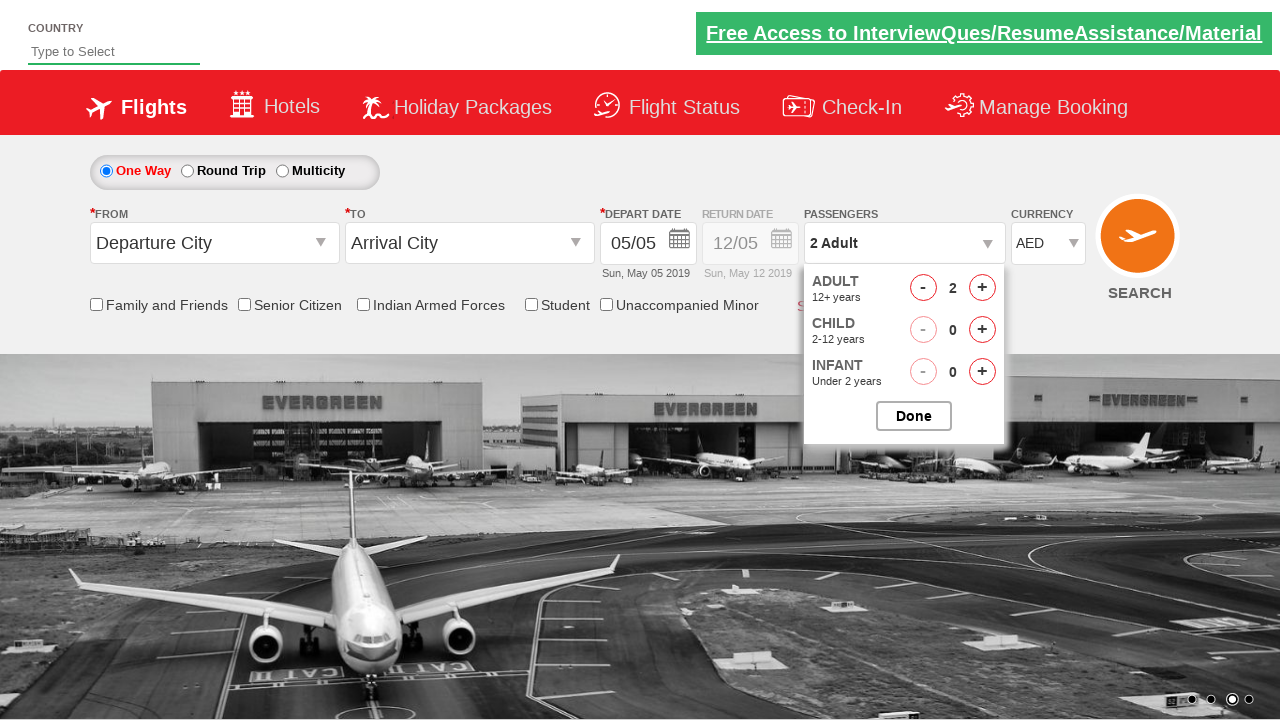

Incremented adult passenger count (iteration 2 of 8) at (982, 288) on span#hrefIncAdt
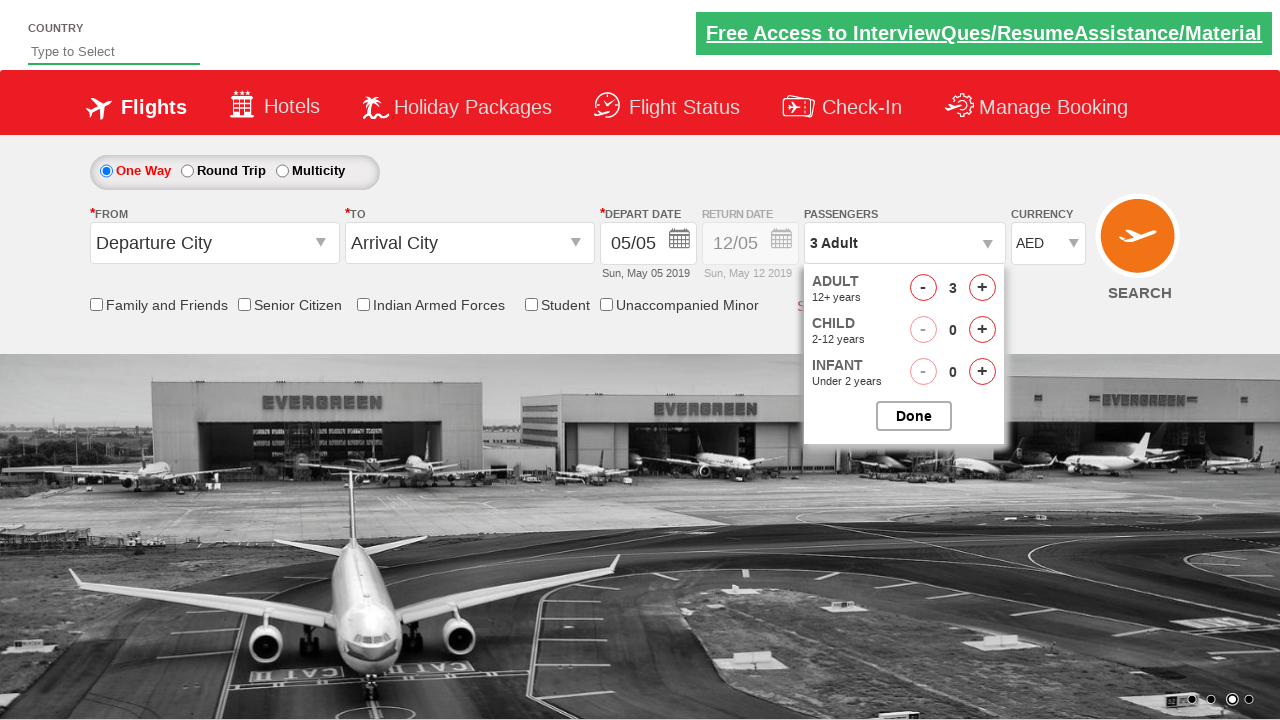

Incremented adult passenger count (iteration 3 of 8) at (982, 288) on span#hrefIncAdt
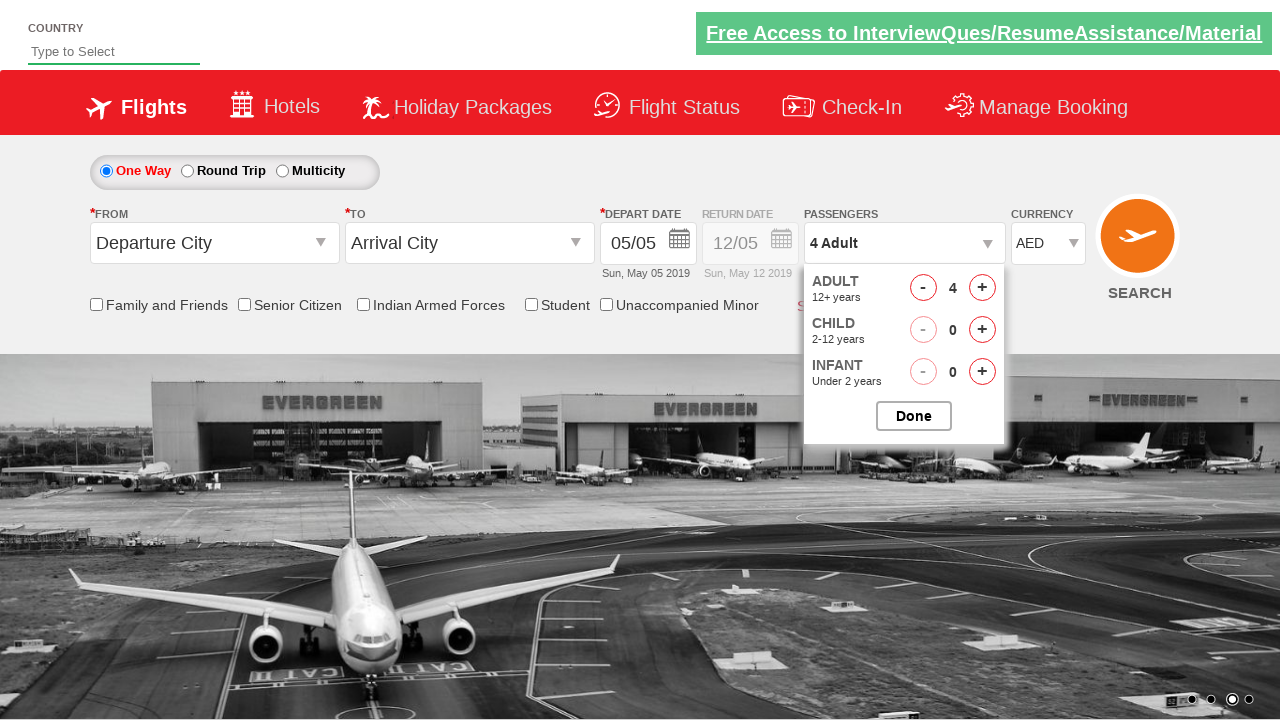

Incremented adult passenger count (iteration 4 of 8) at (982, 288) on span#hrefIncAdt
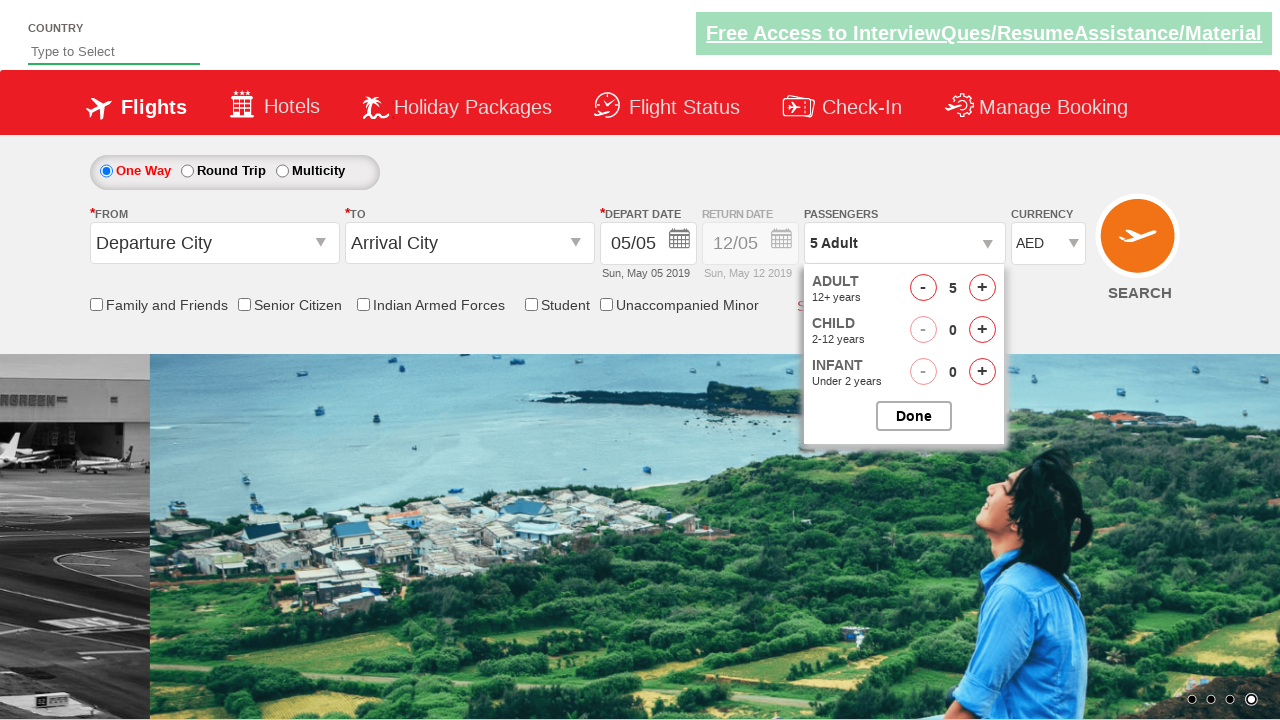

Incremented adult passenger count (iteration 5 of 8) at (982, 288) on span#hrefIncAdt
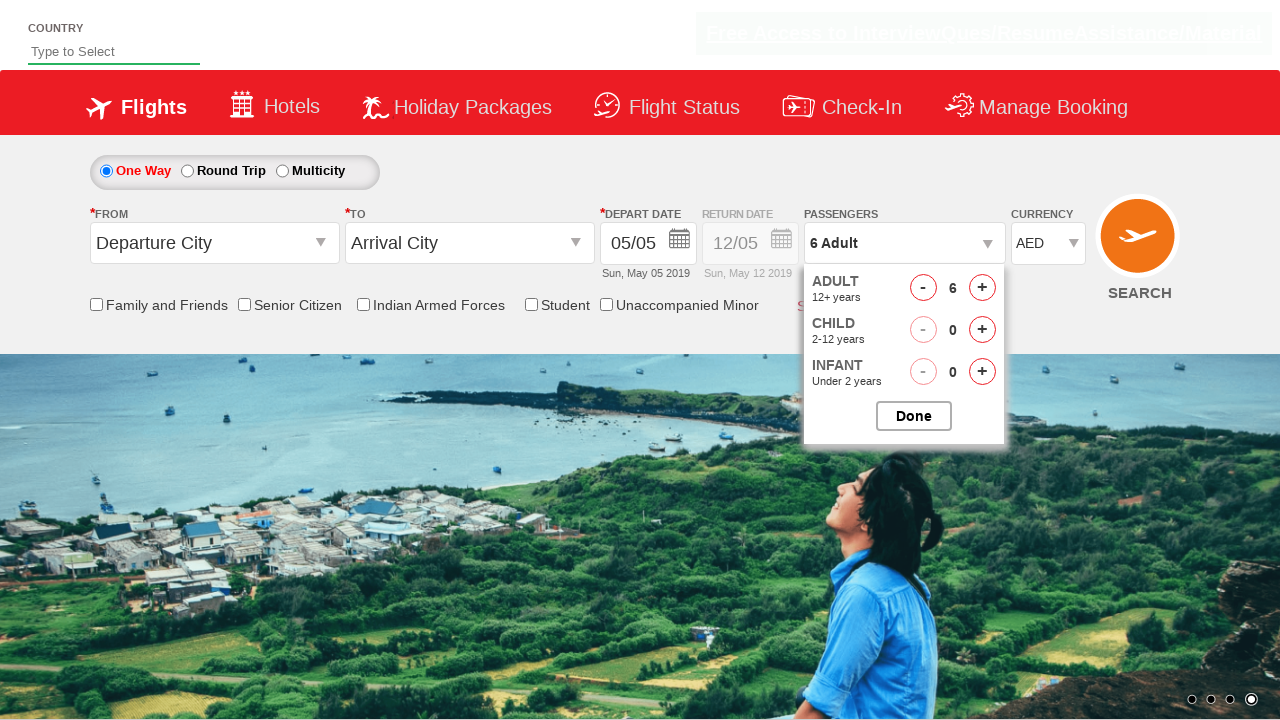

Incremented adult passenger count (iteration 6 of 8) at (982, 288) on span#hrefIncAdt
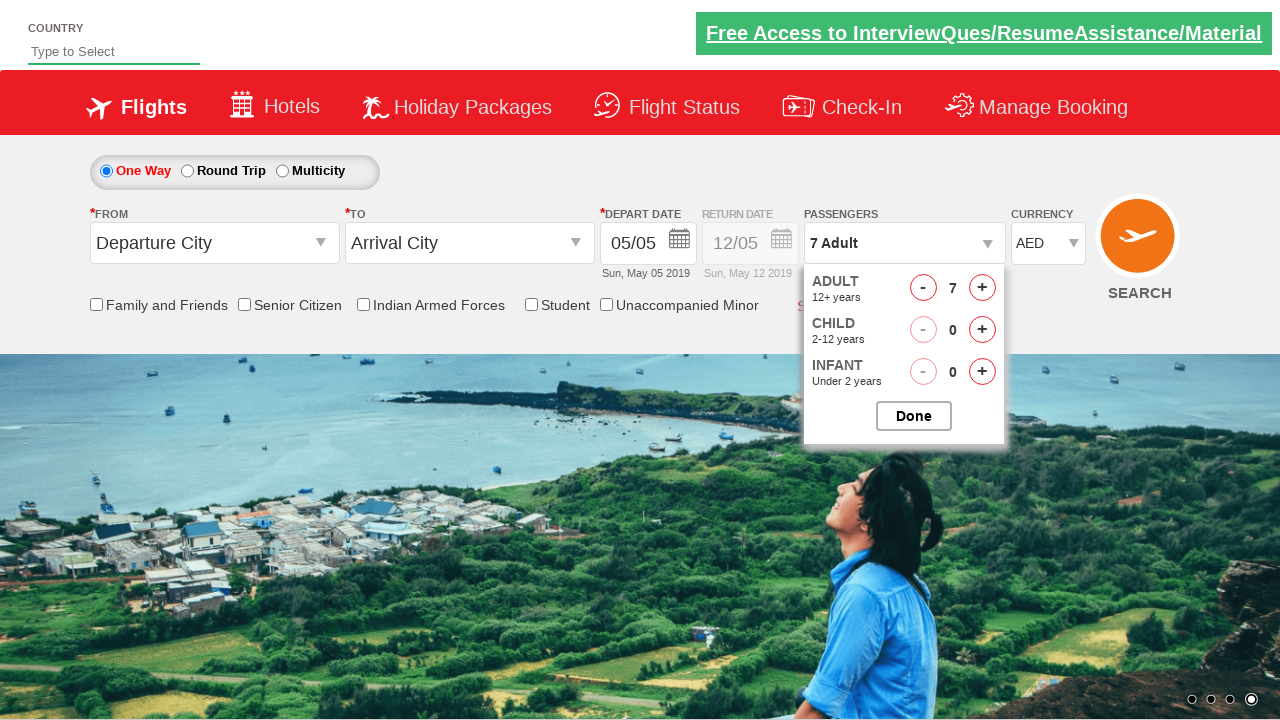

Incremented adult passenger count (iteration 7 of 8) at (982, 288) on span#hrefIncAdt
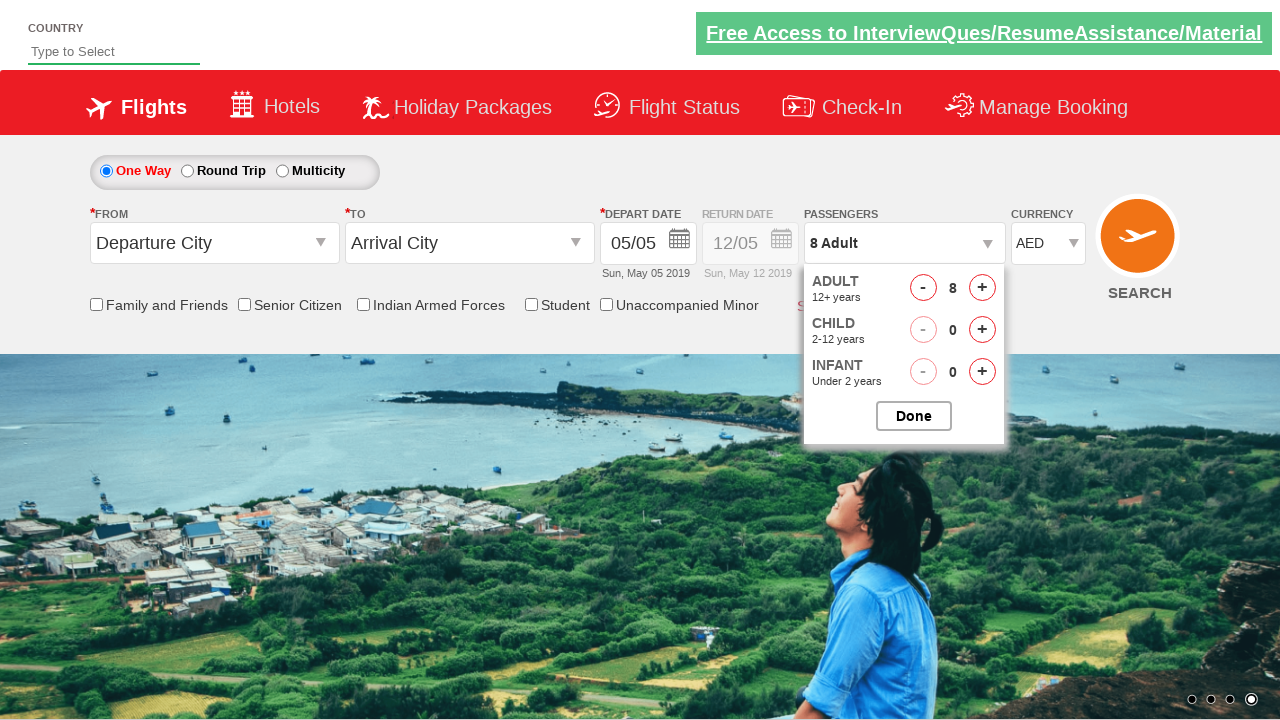

Incremented adult passenger count (iteration 8 of 8) at (982, 288) on span#hrefIncAdt
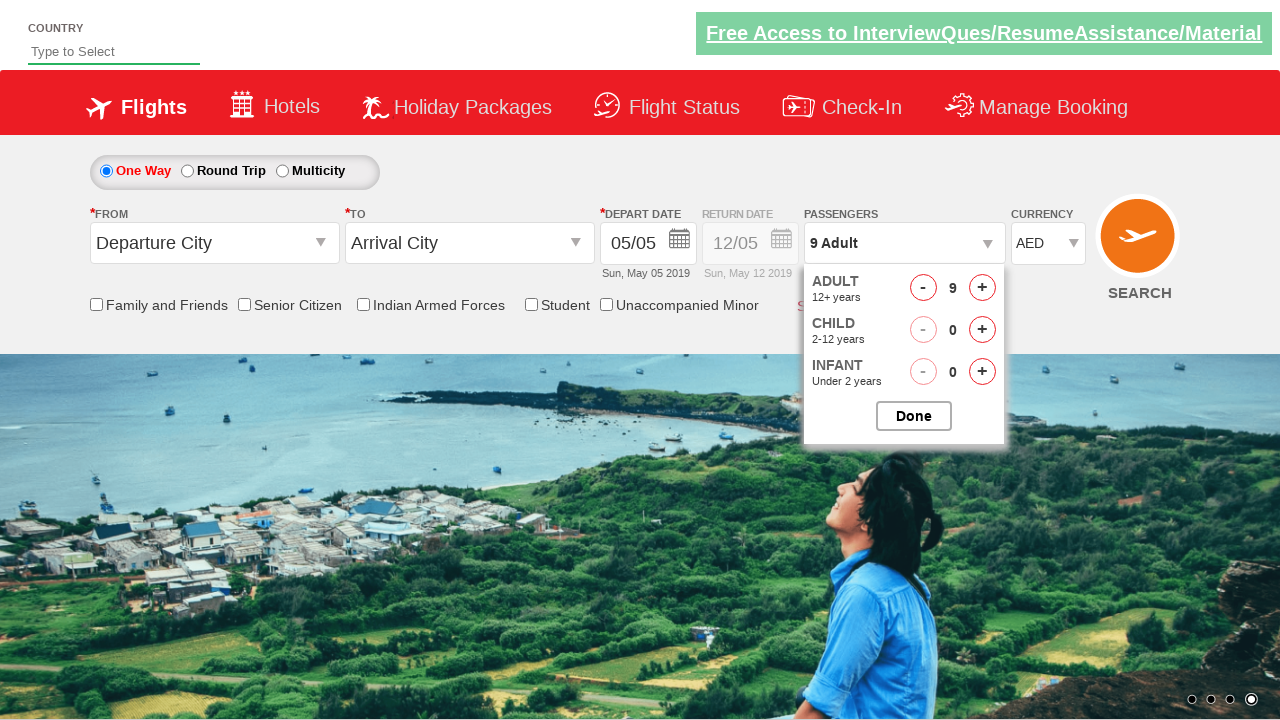

Closed passenger selection panel at (914, 416) on input#btnclosepaxoption
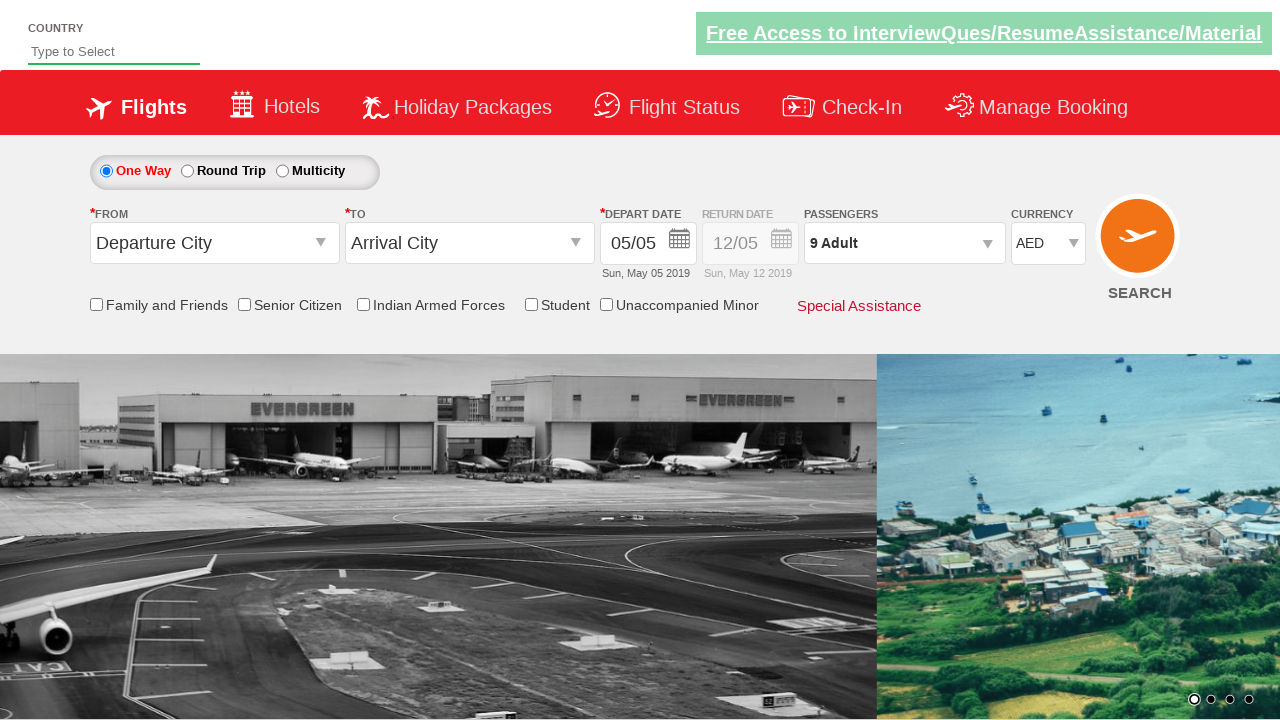

Typed 'ind' in autosuggest field for origin selection on input#autosuggest
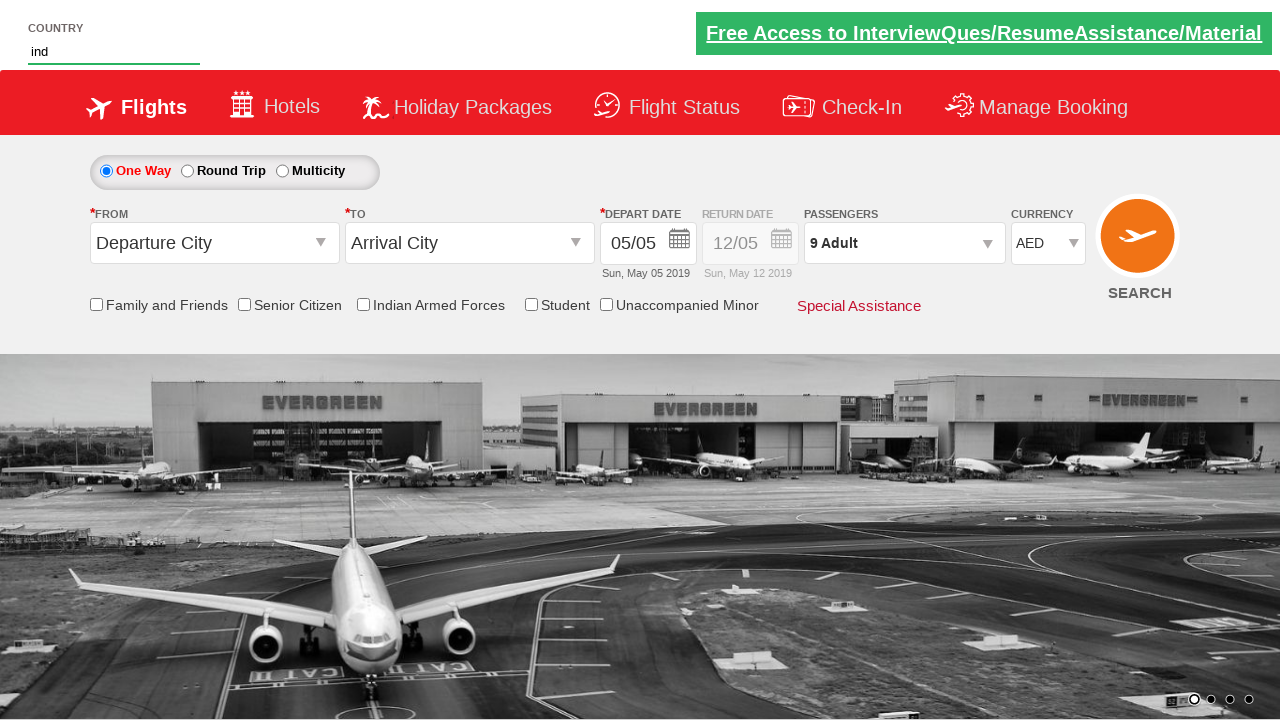

Waited 1000ms for autosuggest dropdown to appear
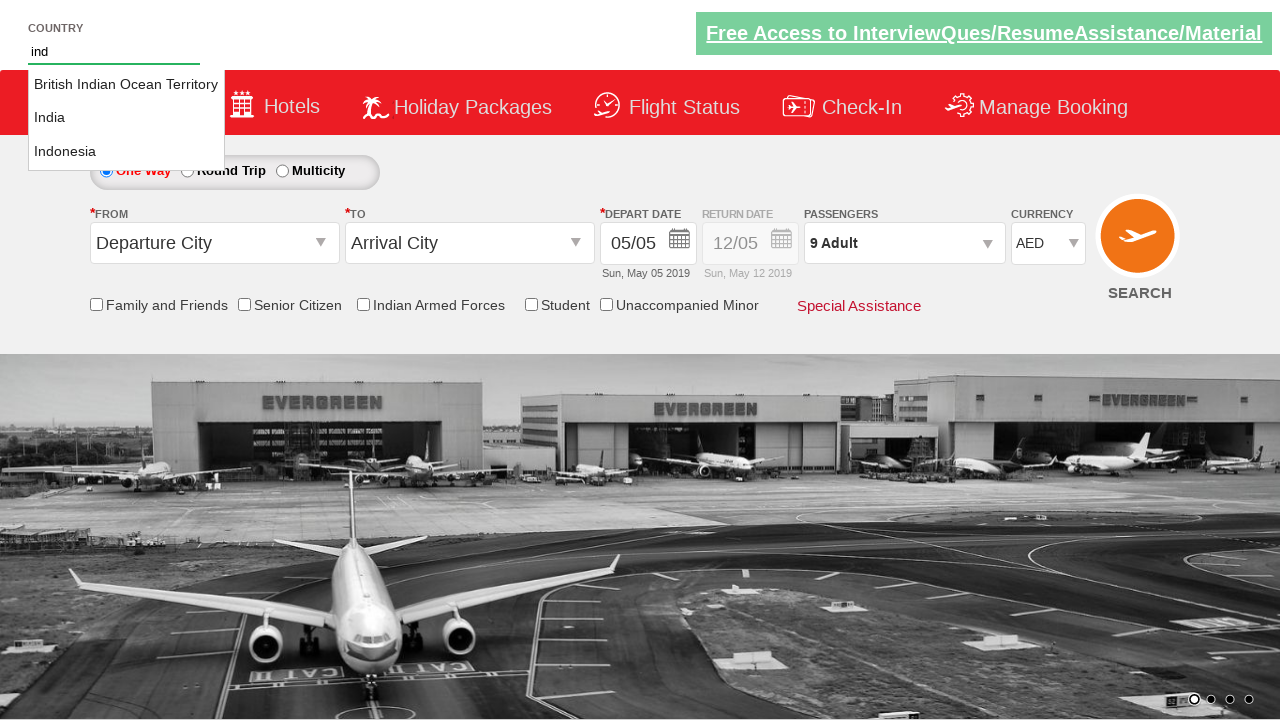

Selected 'India' from autosuggest dropdown options at (126, 118) on li.ui-menu-item a >> nth=1
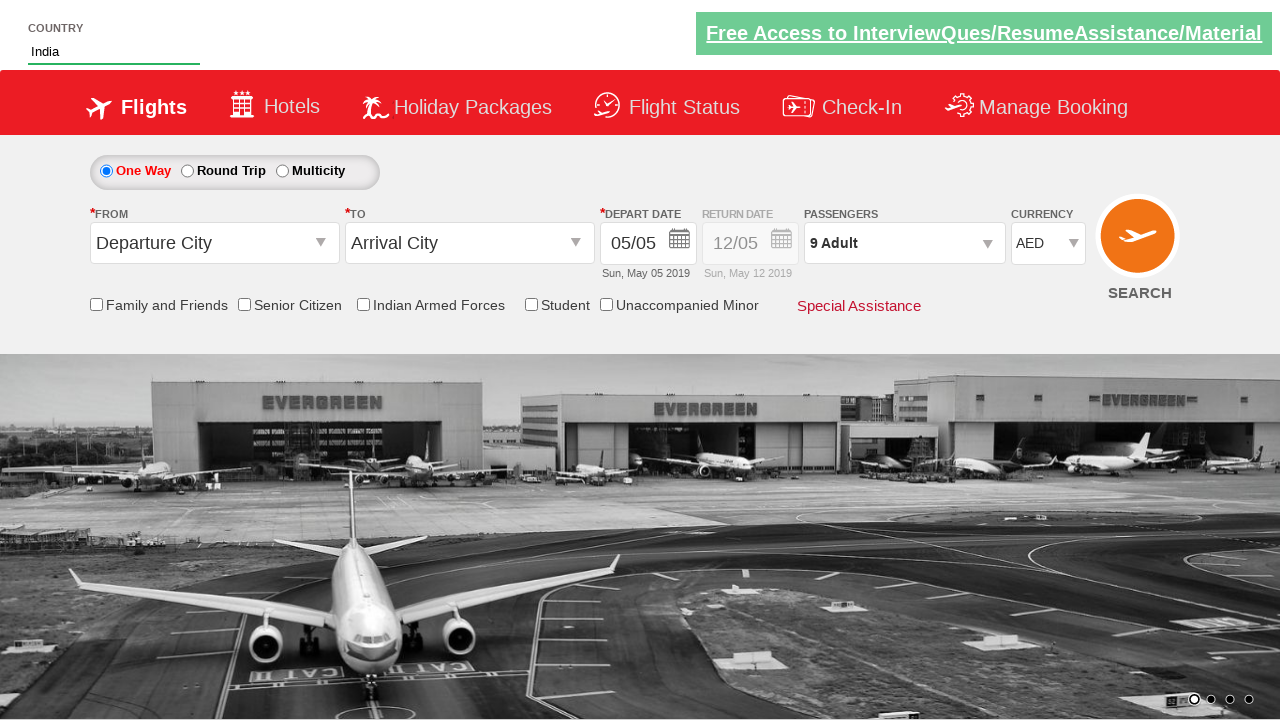

Clicked origin station field to open station selection at (214, 243) on #ctl00_mainContent_ddl_originStation1_CTXT
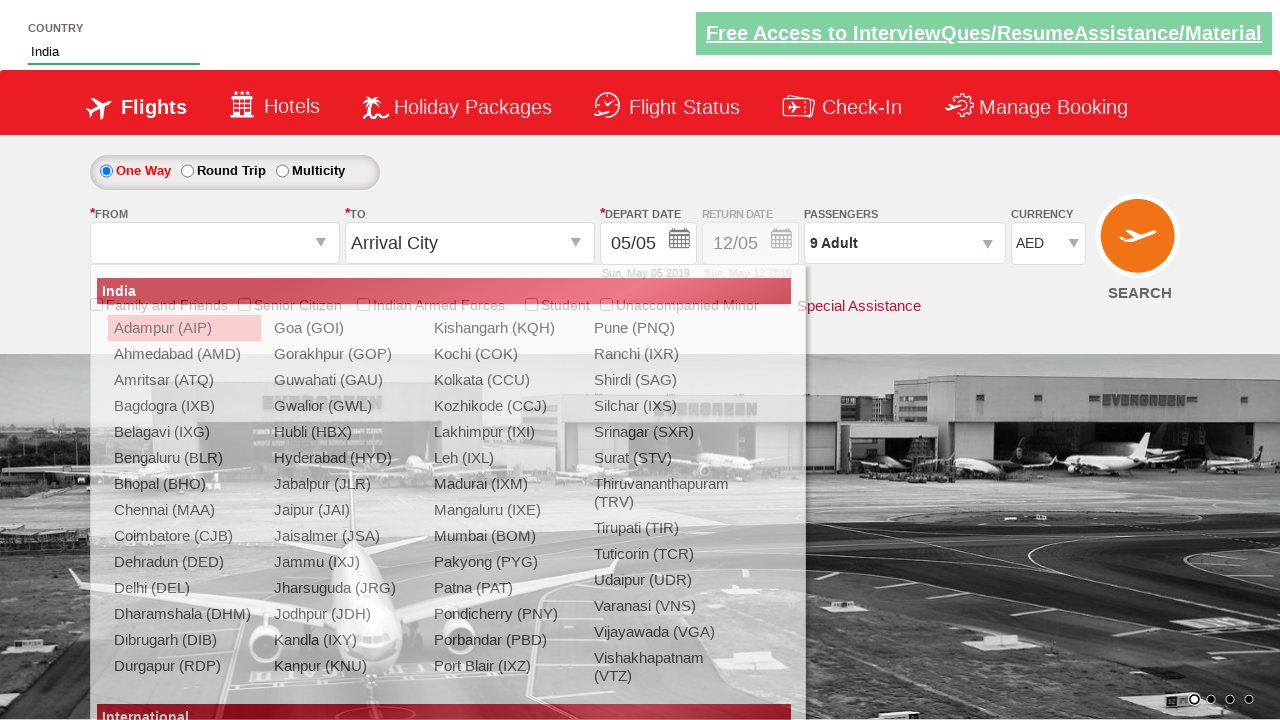

Selected Adampur (AIP) as origin airport at (184, 328) on a:has-text(' Adampur (AIP)')
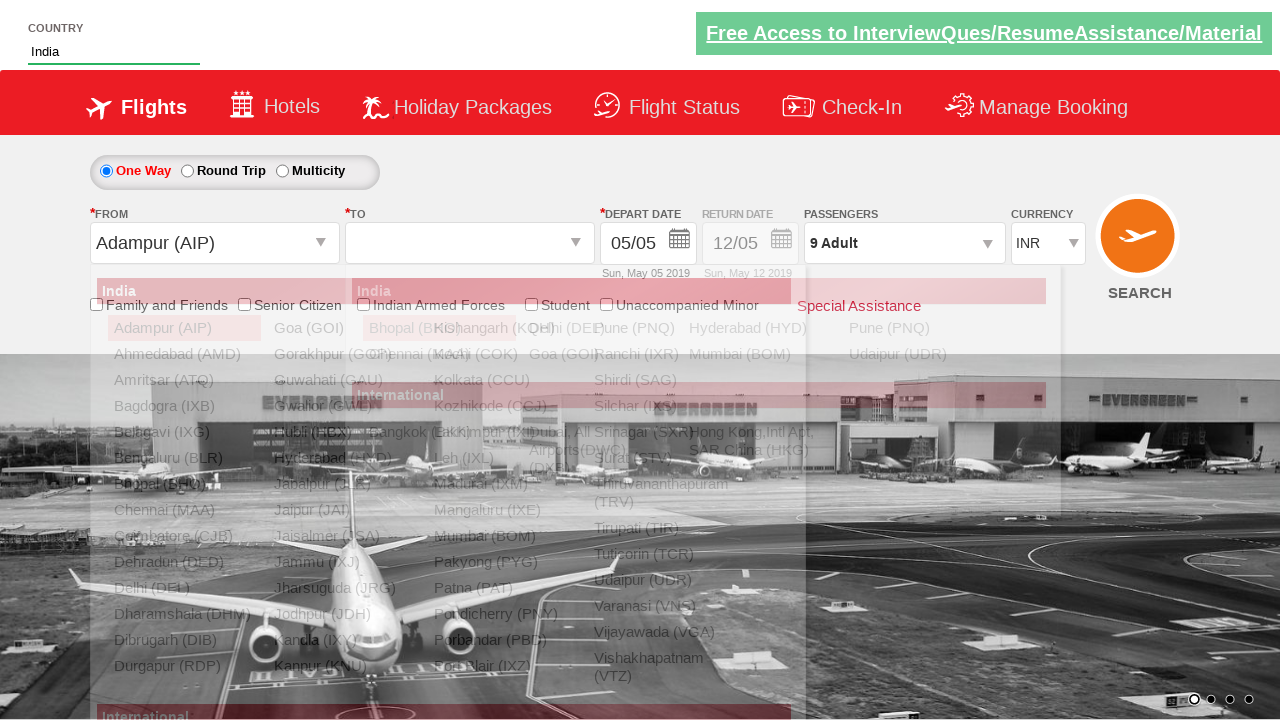

Waited 1000ms after selecting origin airport
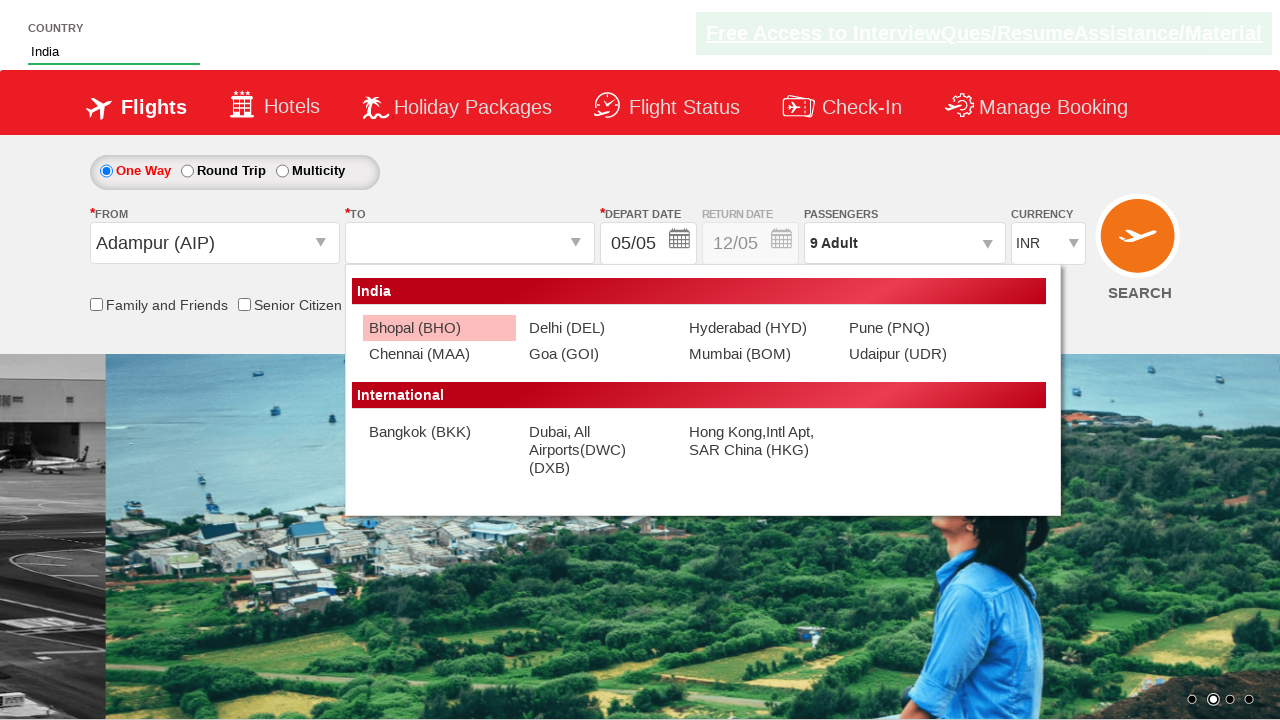

Selected GOI (Goa) as destination airport at (599, 354) on (//a[@value='GOI'])[2]
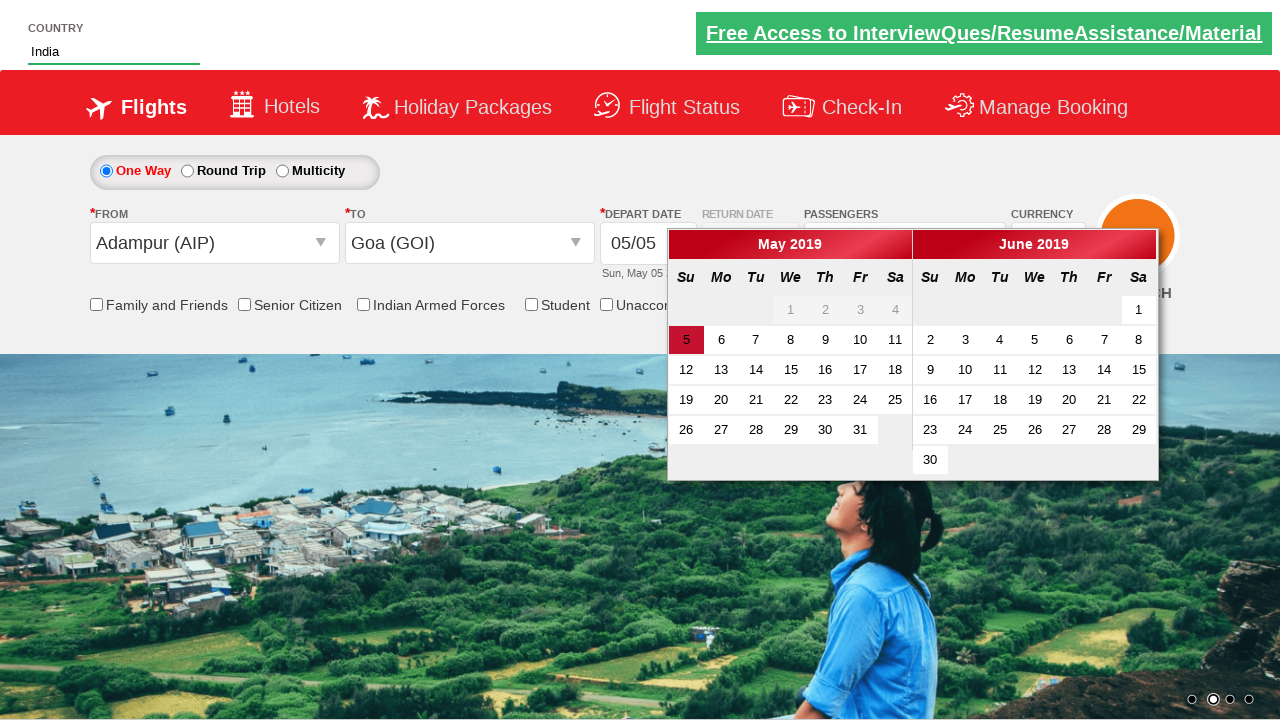

Checked 'Friends and Family' discount checkbox at (96, 304) on #ctl00_mainContent_chk_friendsandfamily
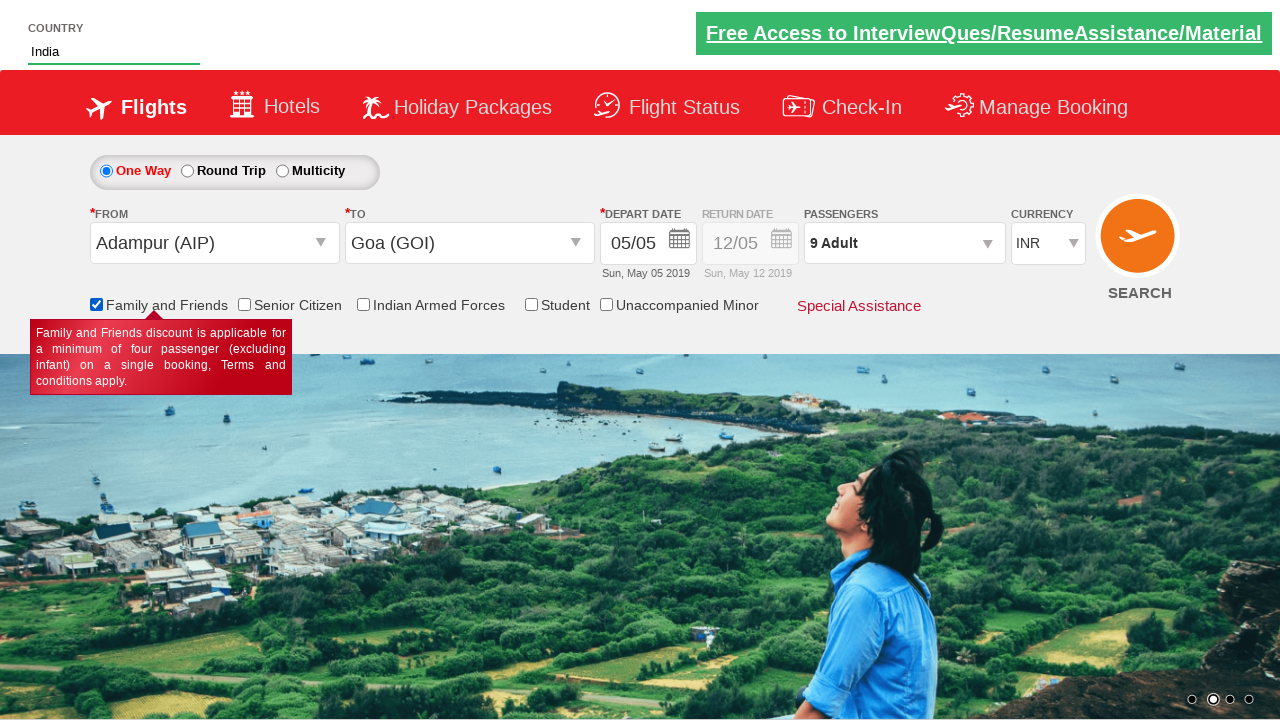

Selected 'Round Trip' radio button for trip type at (187, 171) on input#ctl00_mainContent_rbtnl_Trip_1
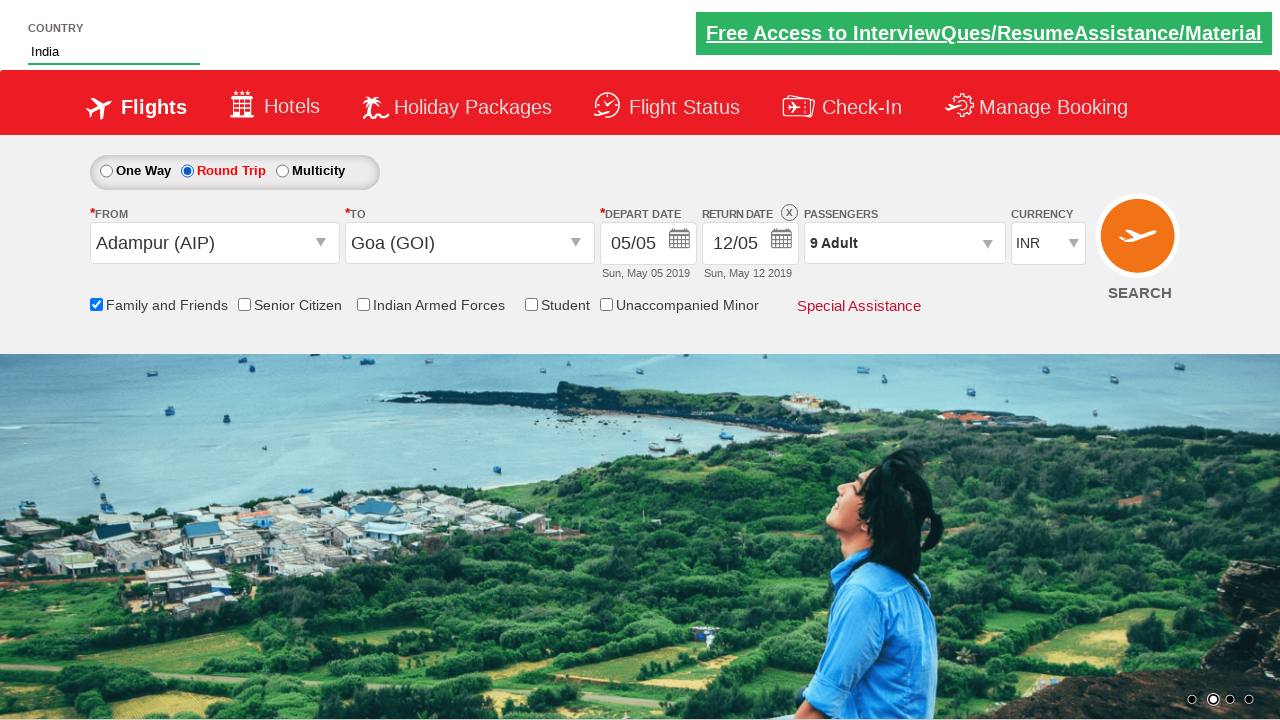

Clicked 'Find Flights' button to search for flights at (1140, 245) on #ctl00_mainContent_btn_FindFlights
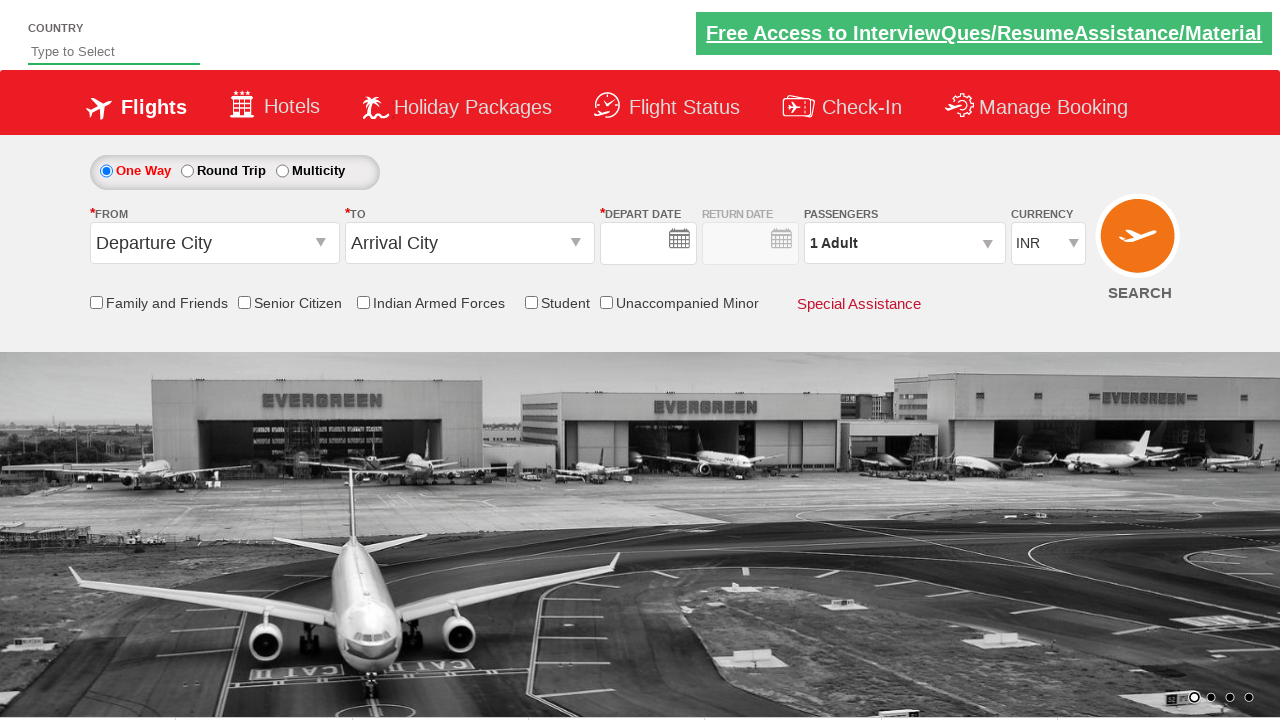

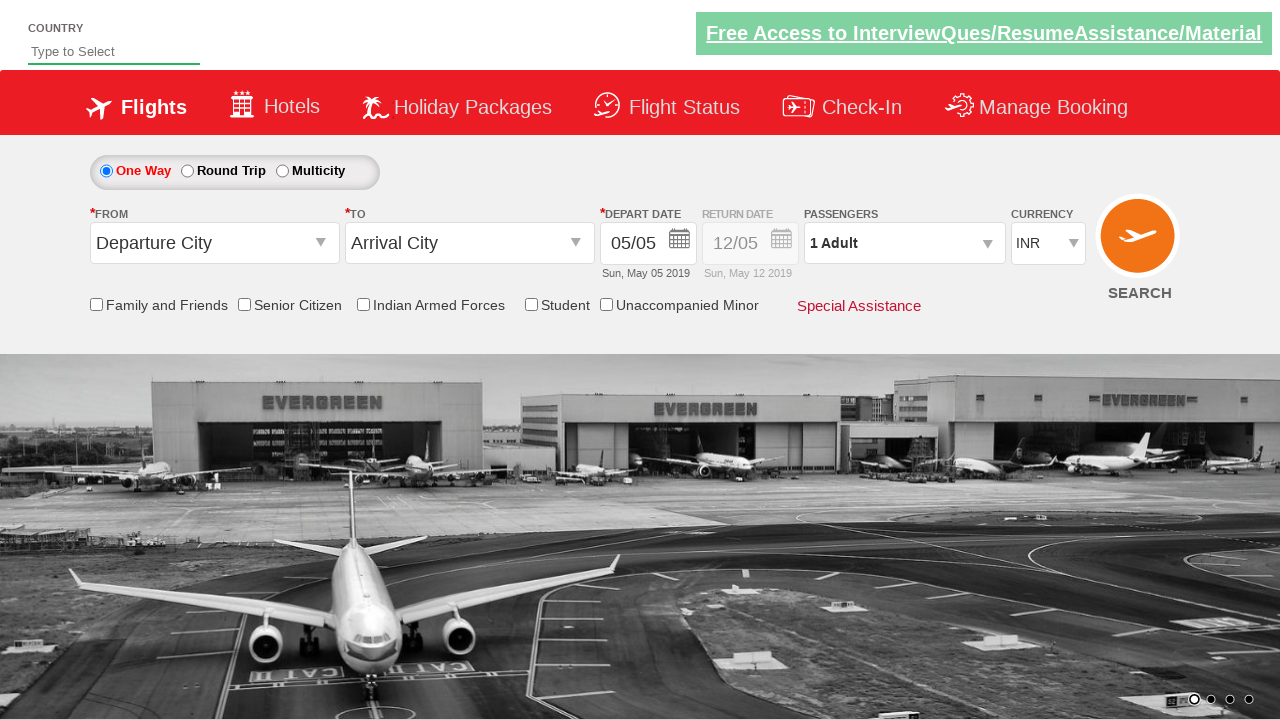